Navigates to the Kyna.vn website and clicks on the Facebook social media link/icon

Starting URL: https://kyna.vn/

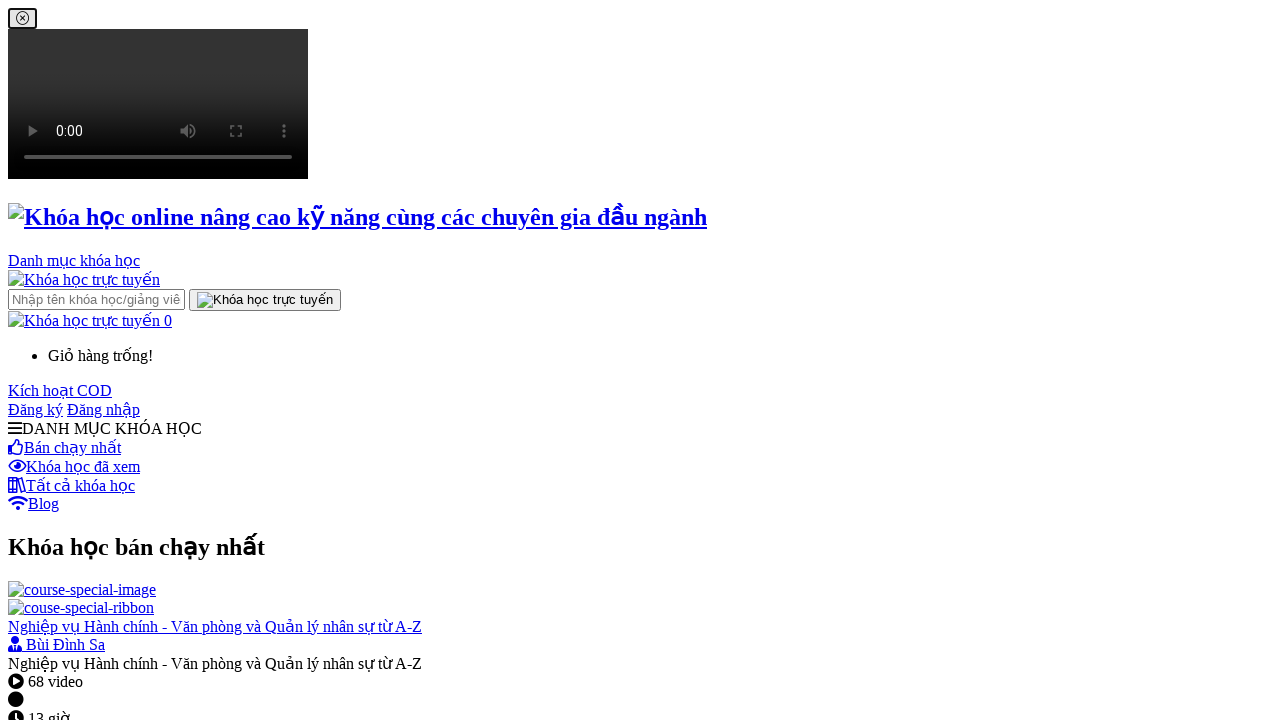

Navigated to Kyna.vn website
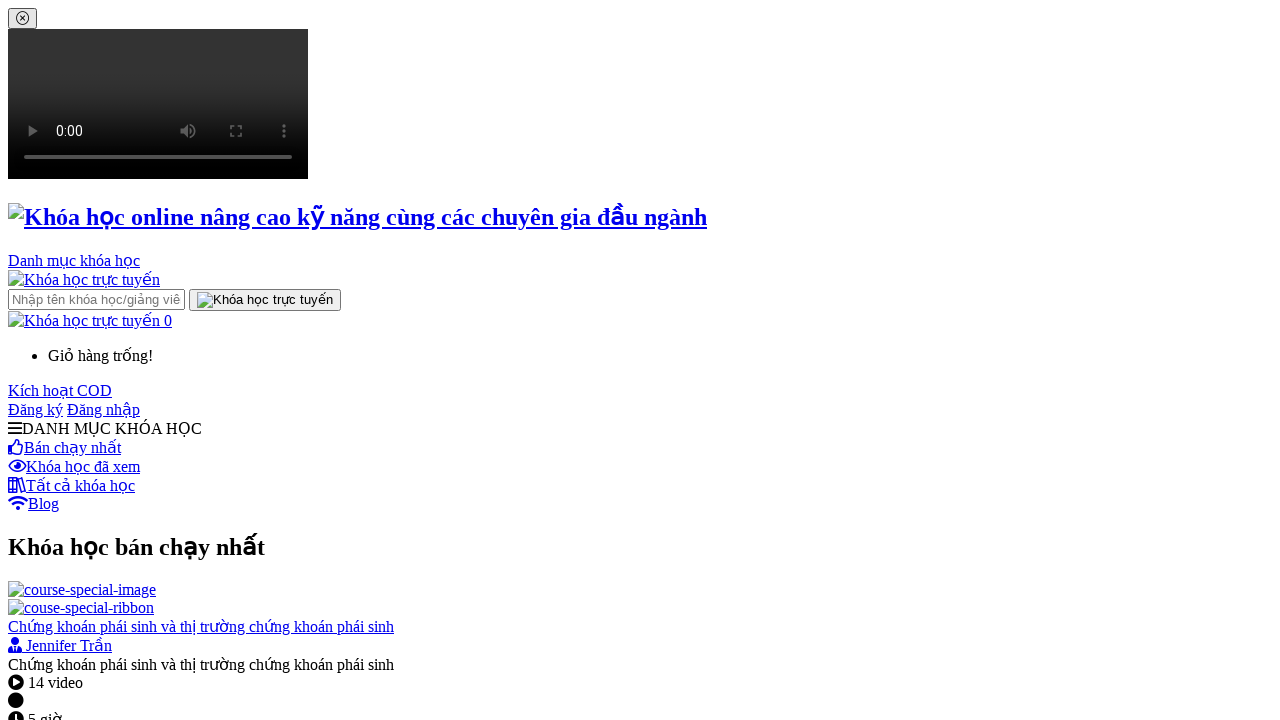

Clicked on Facebook social media icon at (30, 361) on img[alt='facebook']
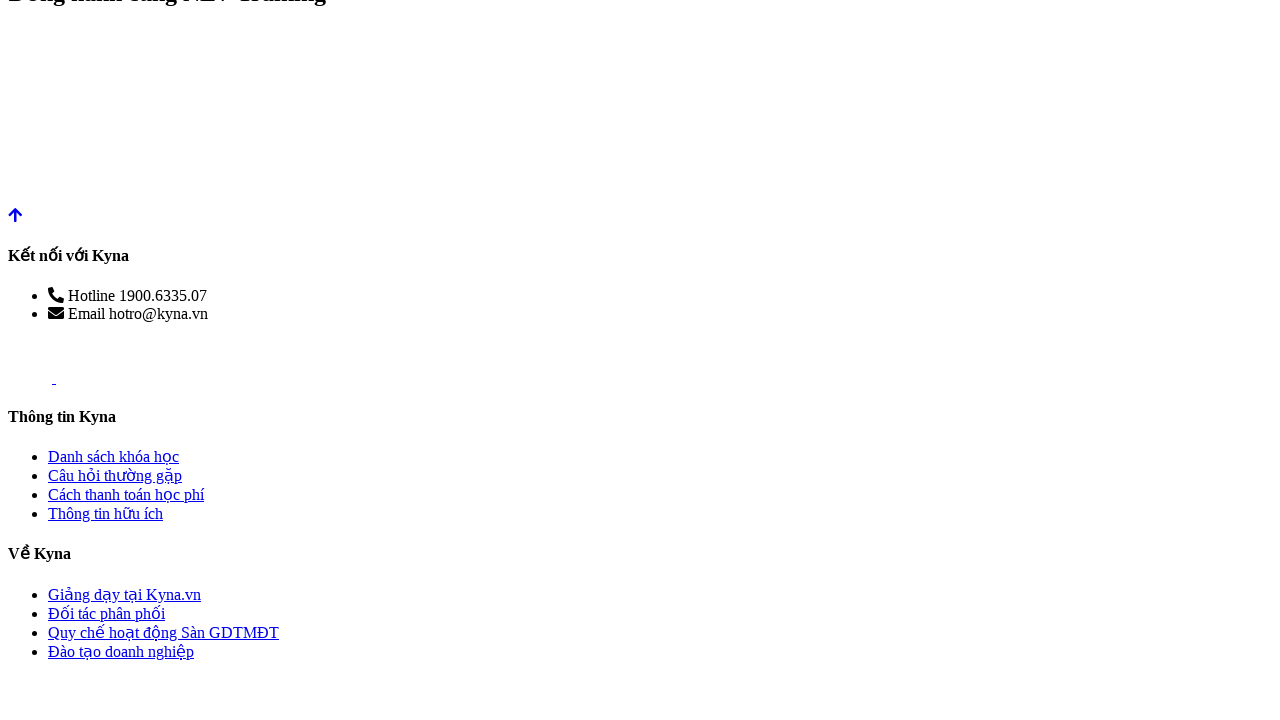

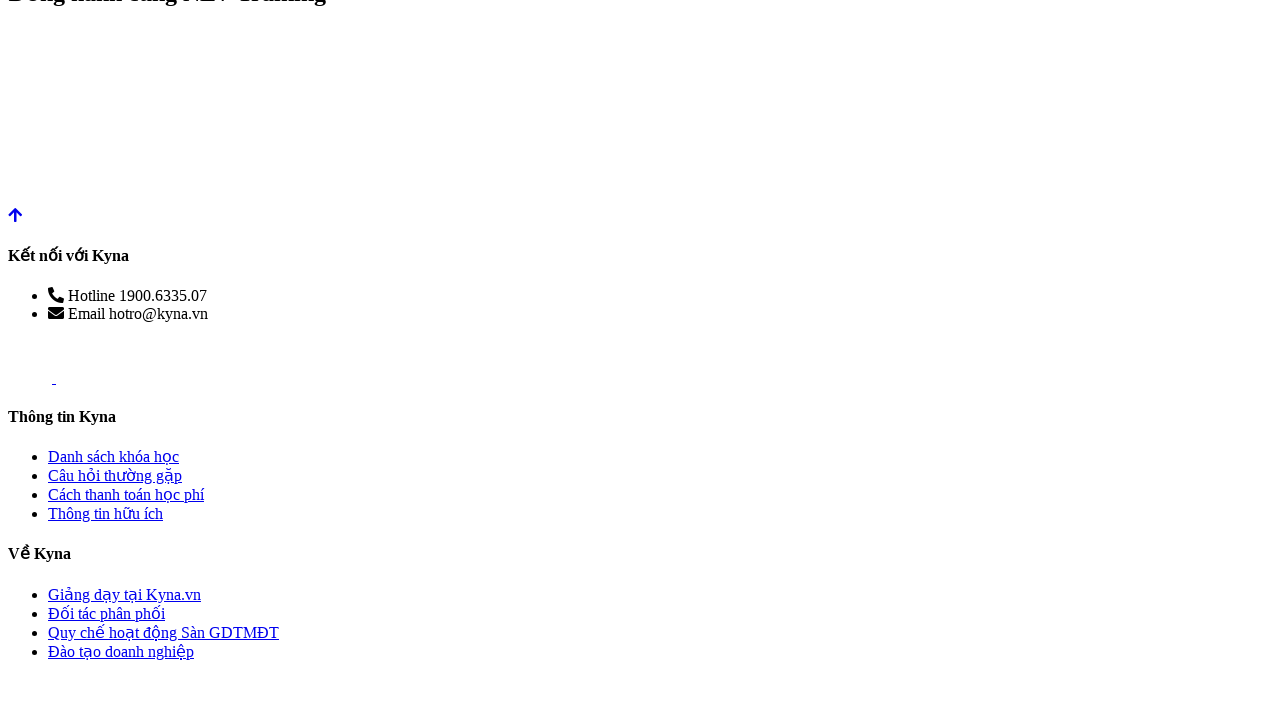